Tests the download functionality by entering a YouTube video URL and clicking the download button

Starting URL: https://cobalt.tools/

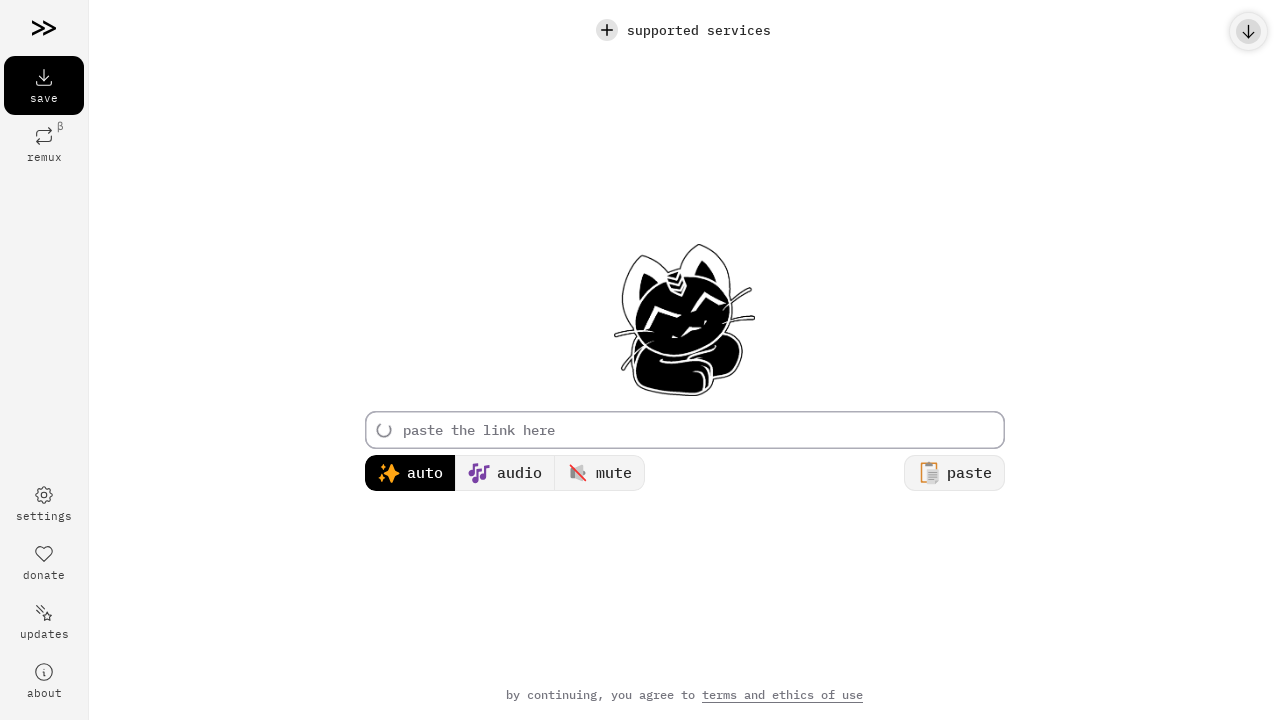

Waited for page to load with networkidle state
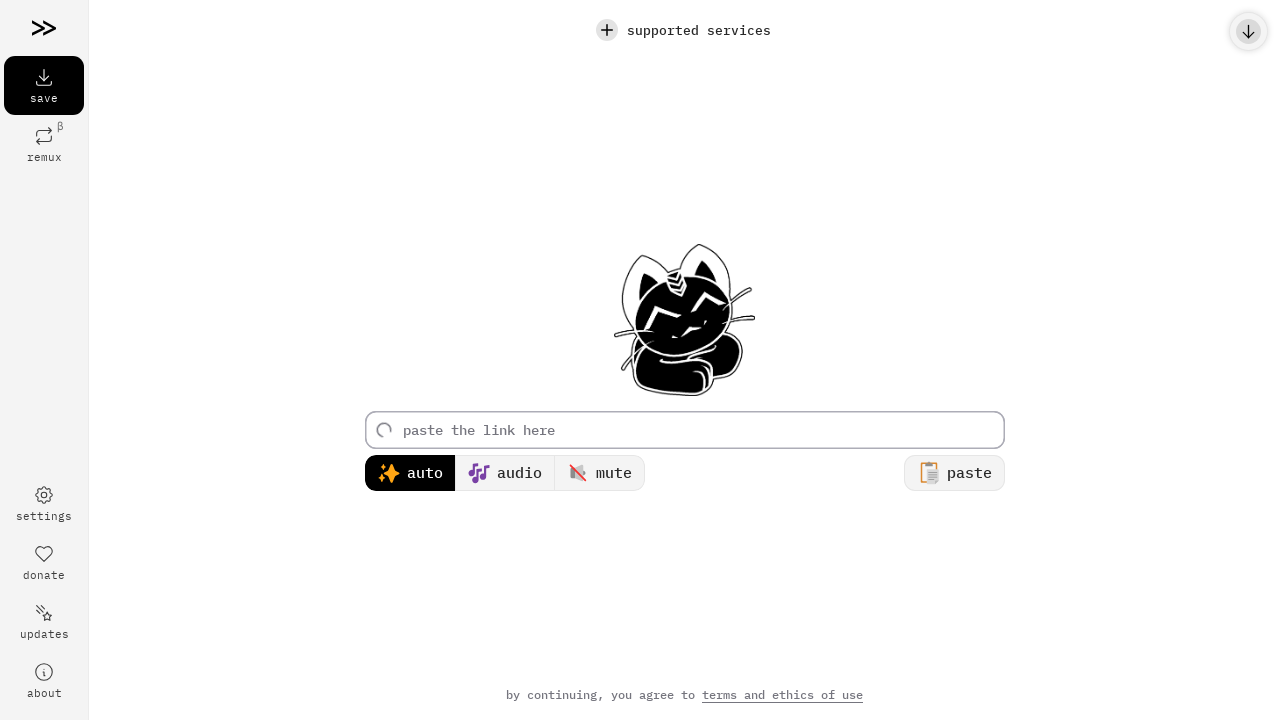

Entered YouTube video URL in the input field on #omnibox input
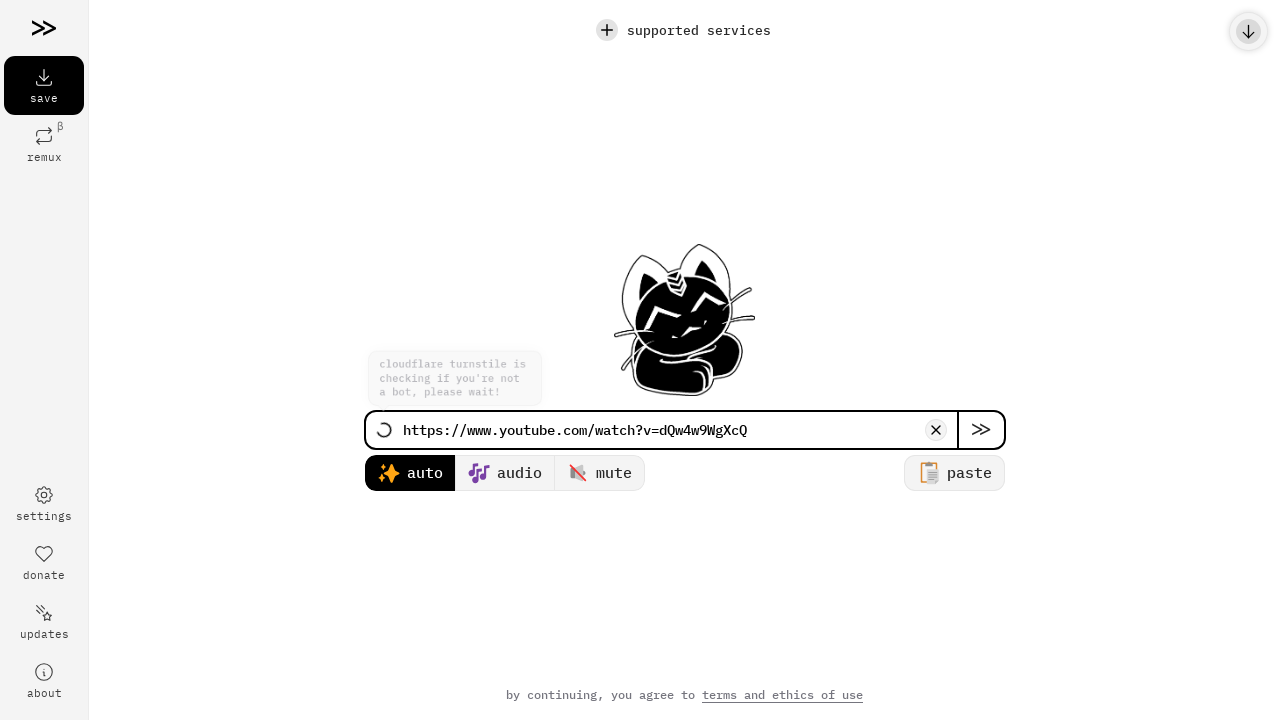

Clicked the download button at (980, 430) on #download-button
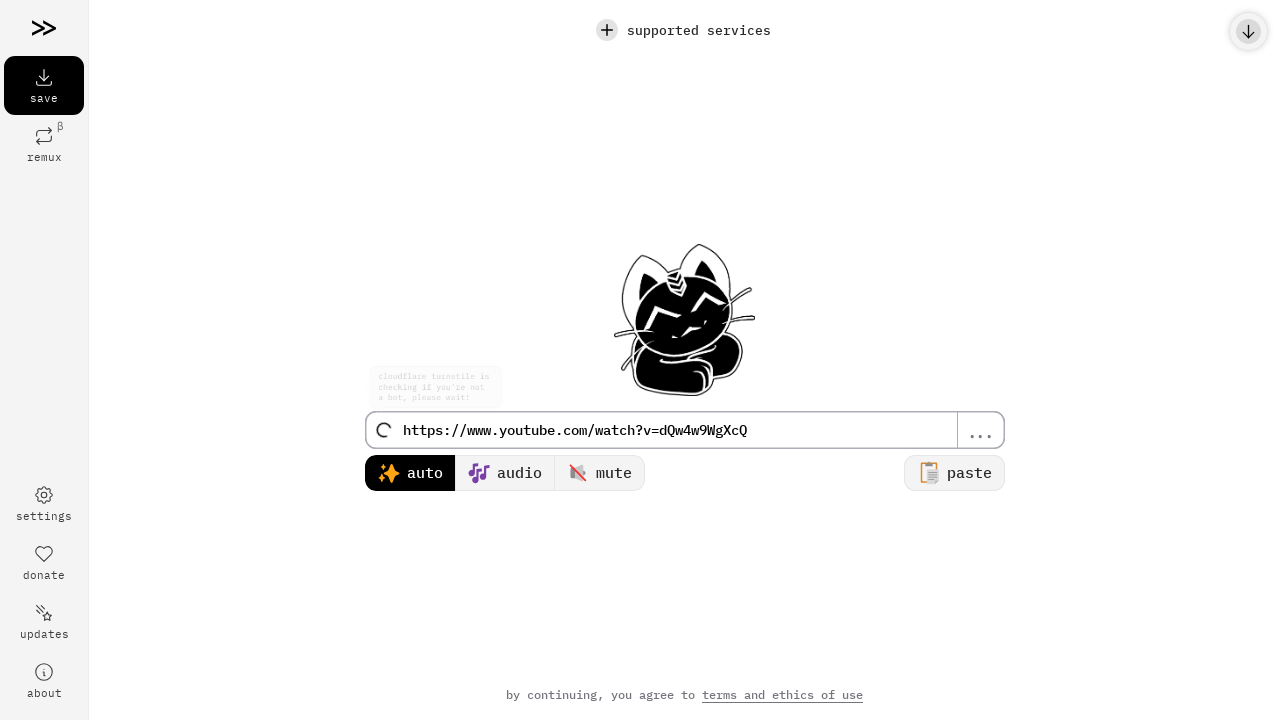

Waited for API response and omnibox element to be ready
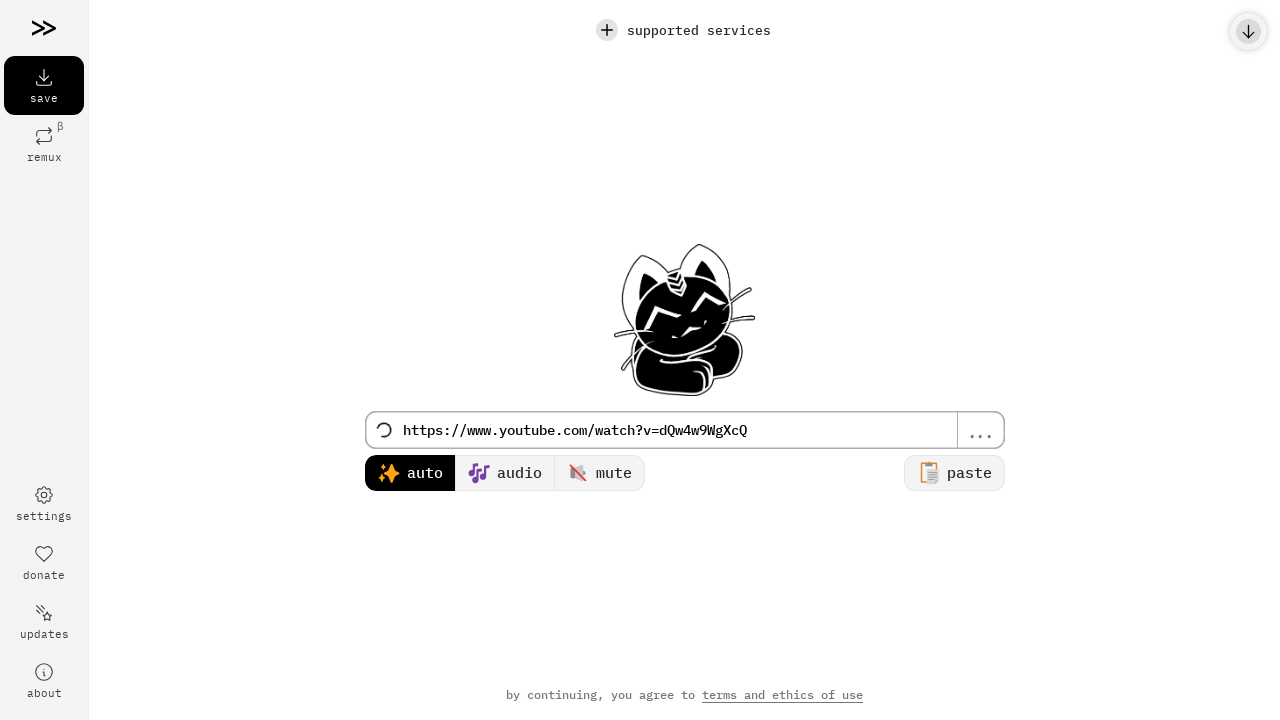

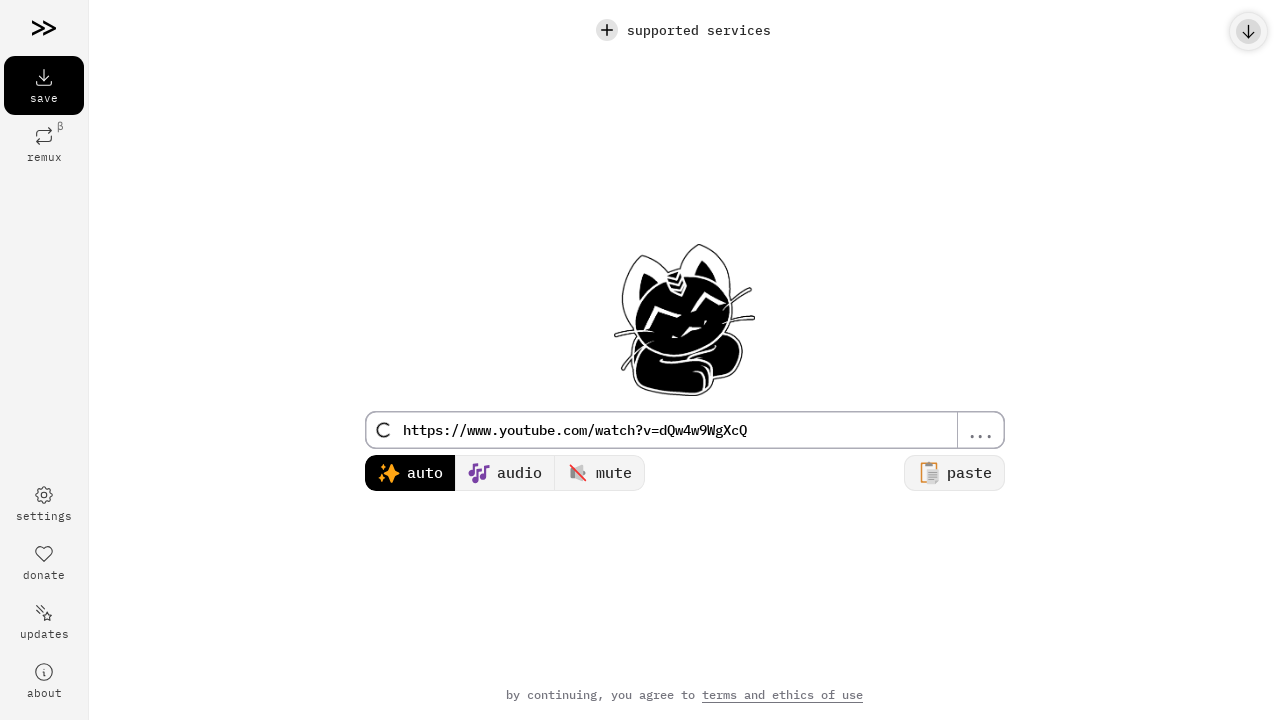